Tests navigation on the-internet.herokuapp.com by finding all links on the page, verifying the 10th link has text "Drag and Drop", and clicking on it to navigate to that page.

Starting URL: https://the-internet.herokuapp.com/

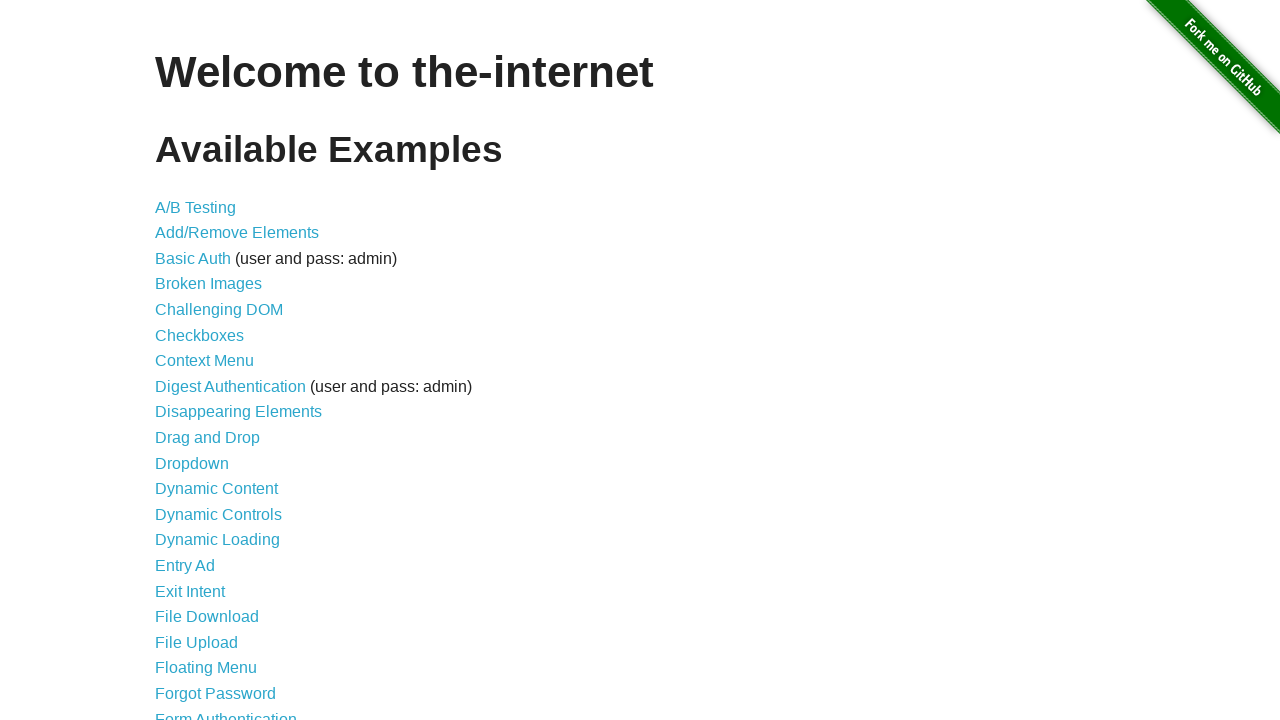

Found all links on the page
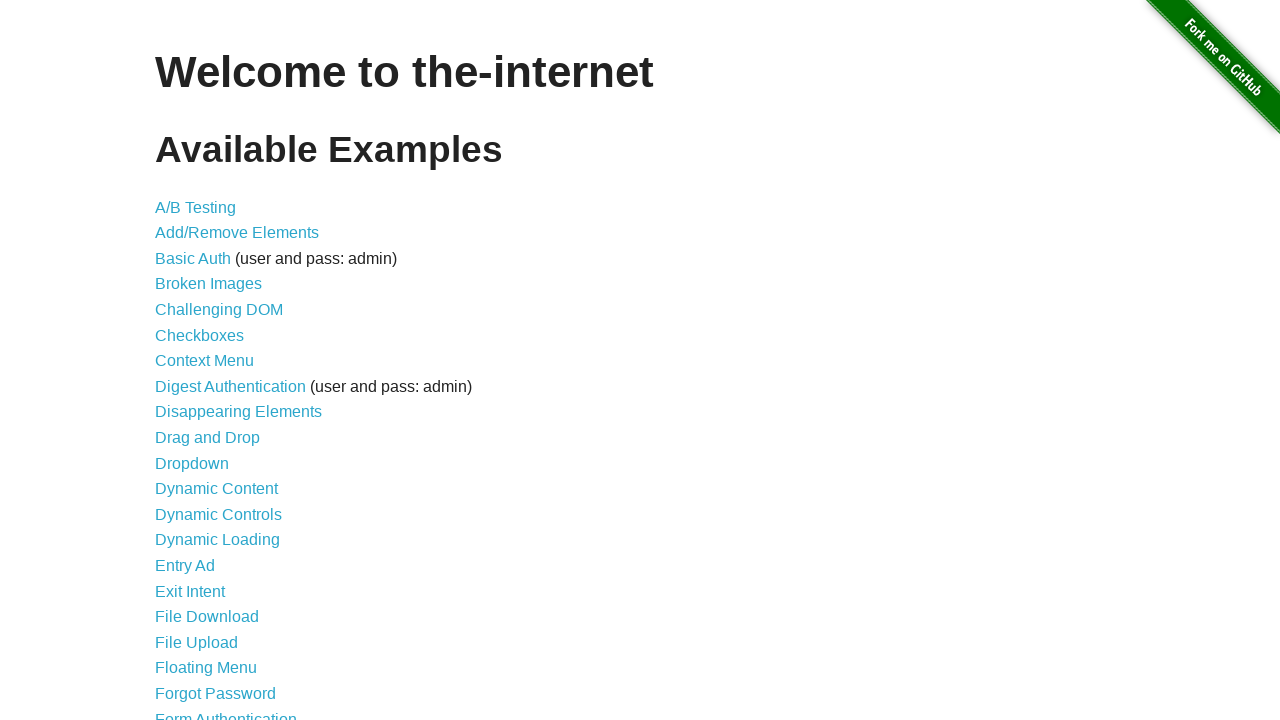

Verified 10th link has text 'Drag and Drop'
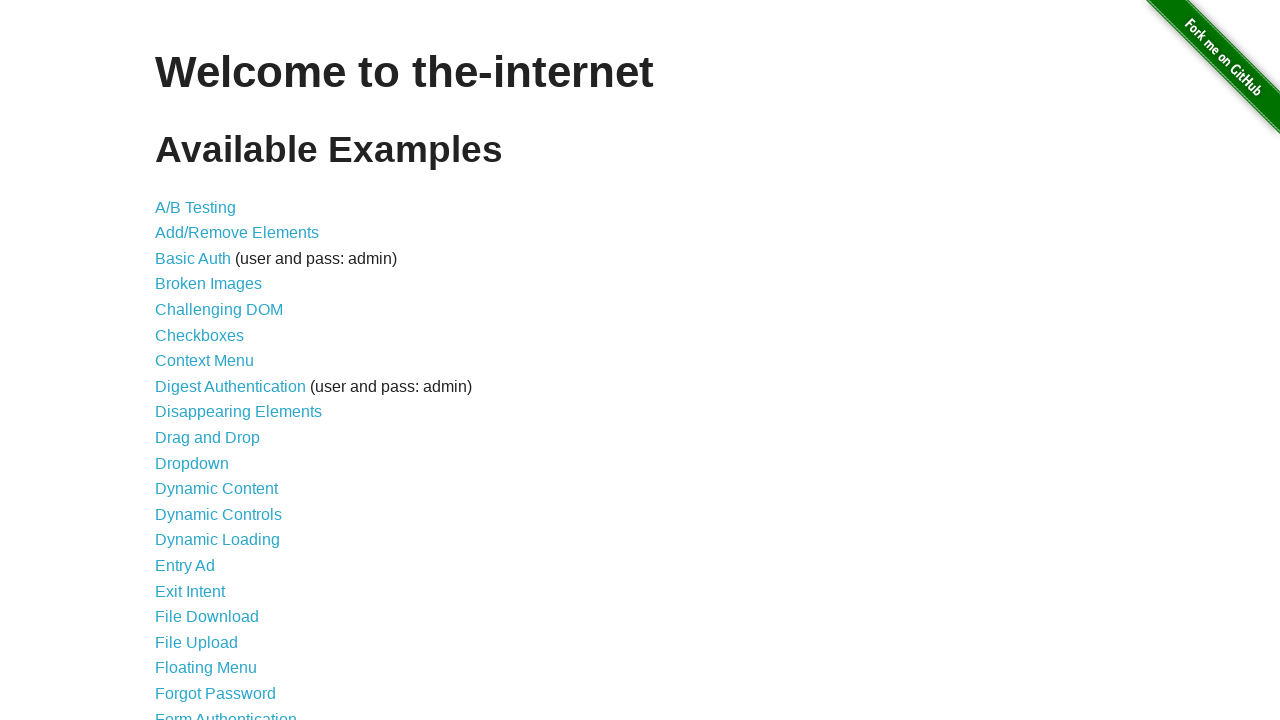

Clicked on the 'Drag and Drop' link at (208, 438) on a >> nth=10
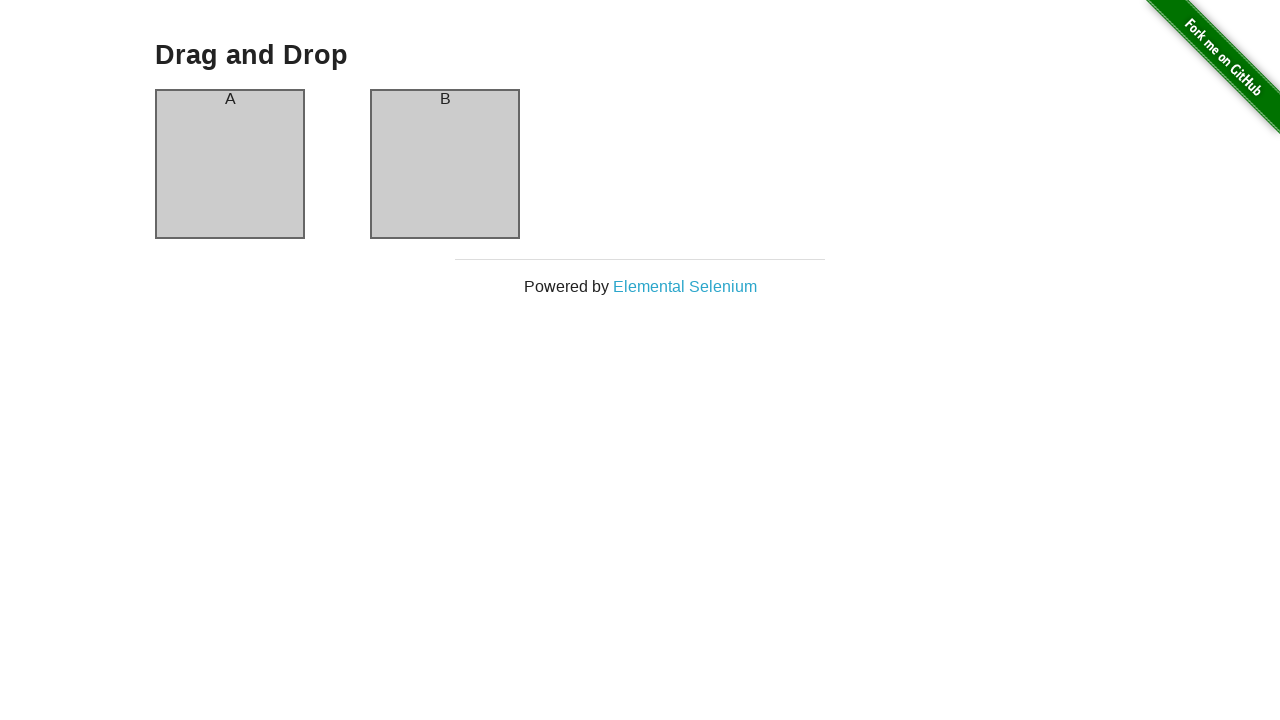

Page load completed after navigating to Drag and Drop page
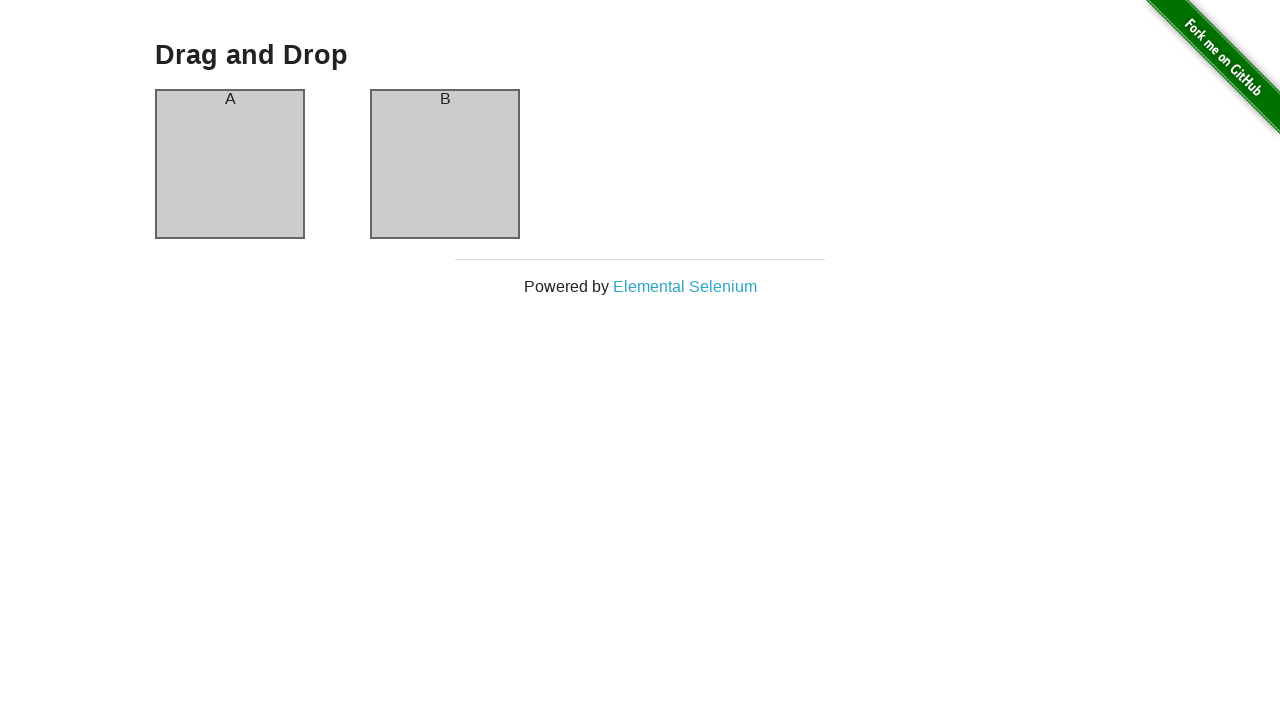

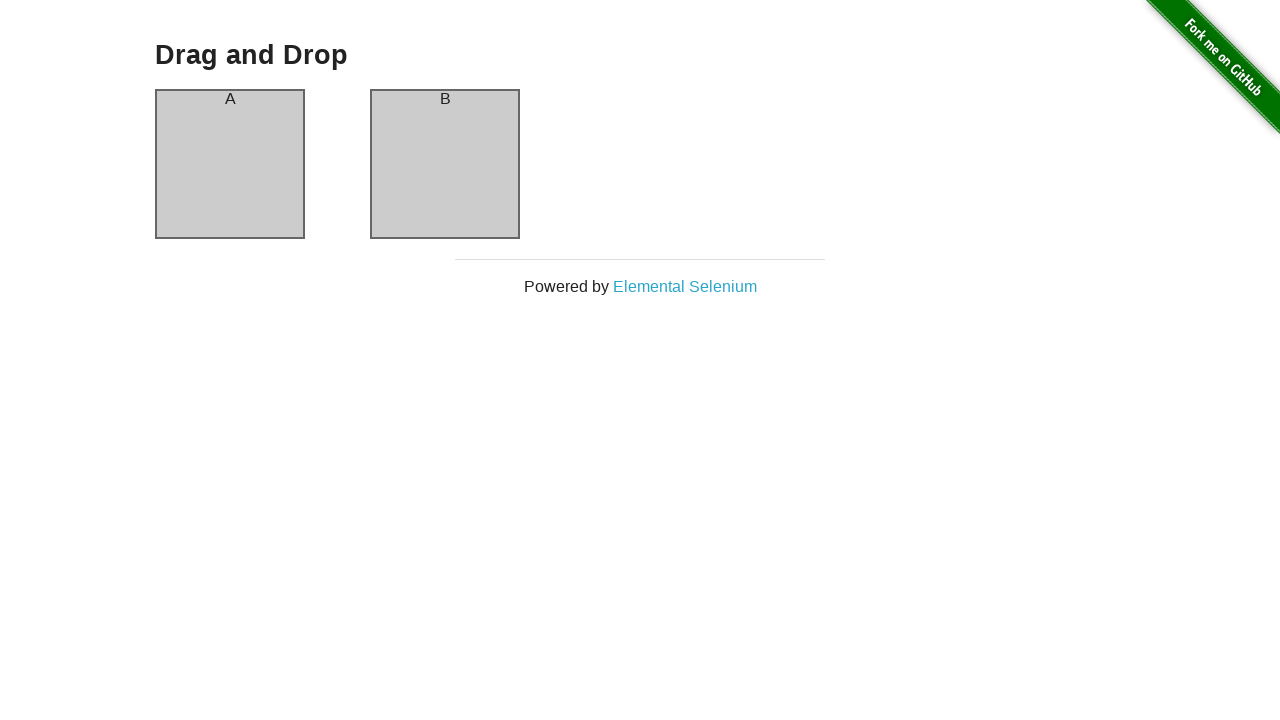